Navigates to a journal ranking website, waits for a data table to load, and clicks through pagination to view multiple pages of results.

Starting URL: https://punktoza.pl/

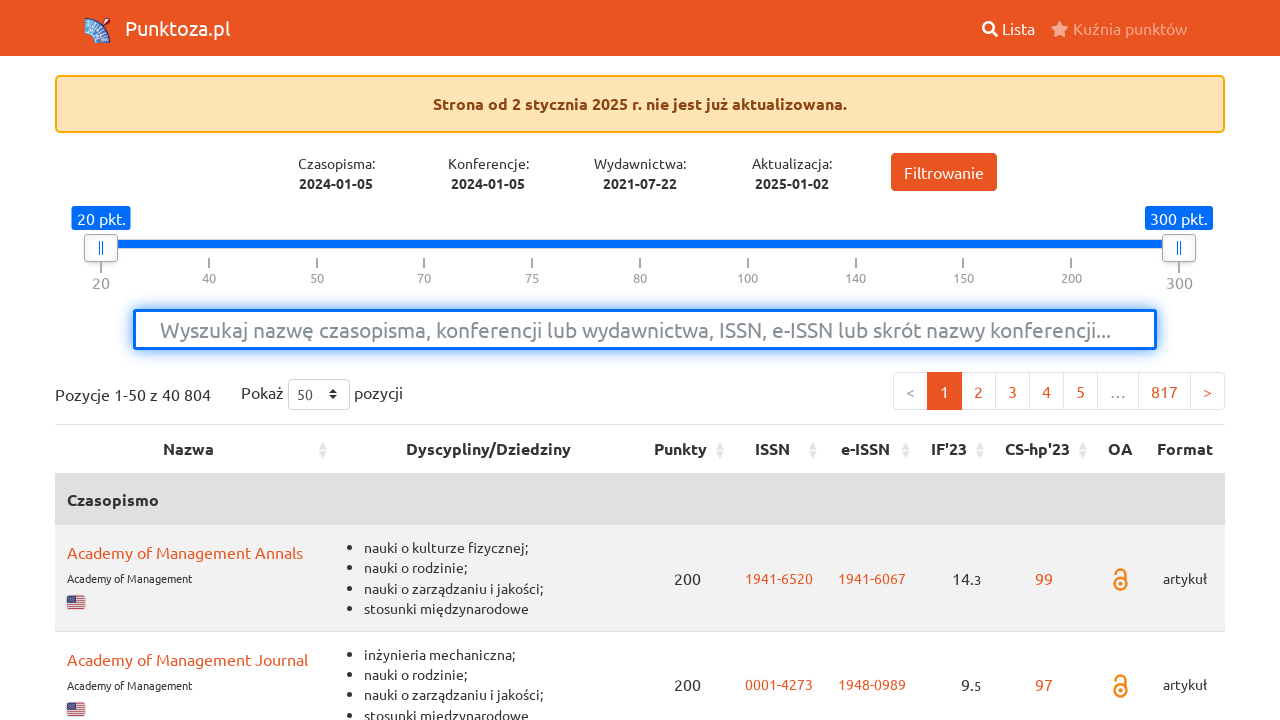

Waited for data table even rows to load
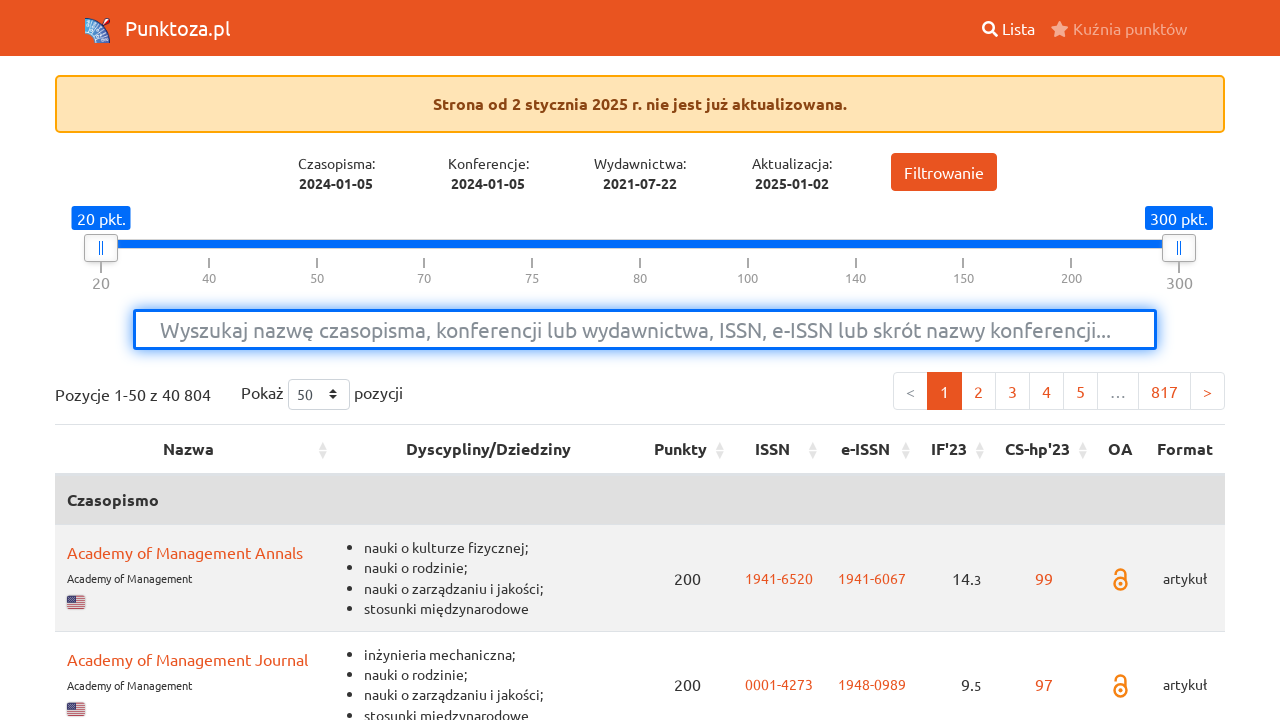

Waited for data table odd rows to load
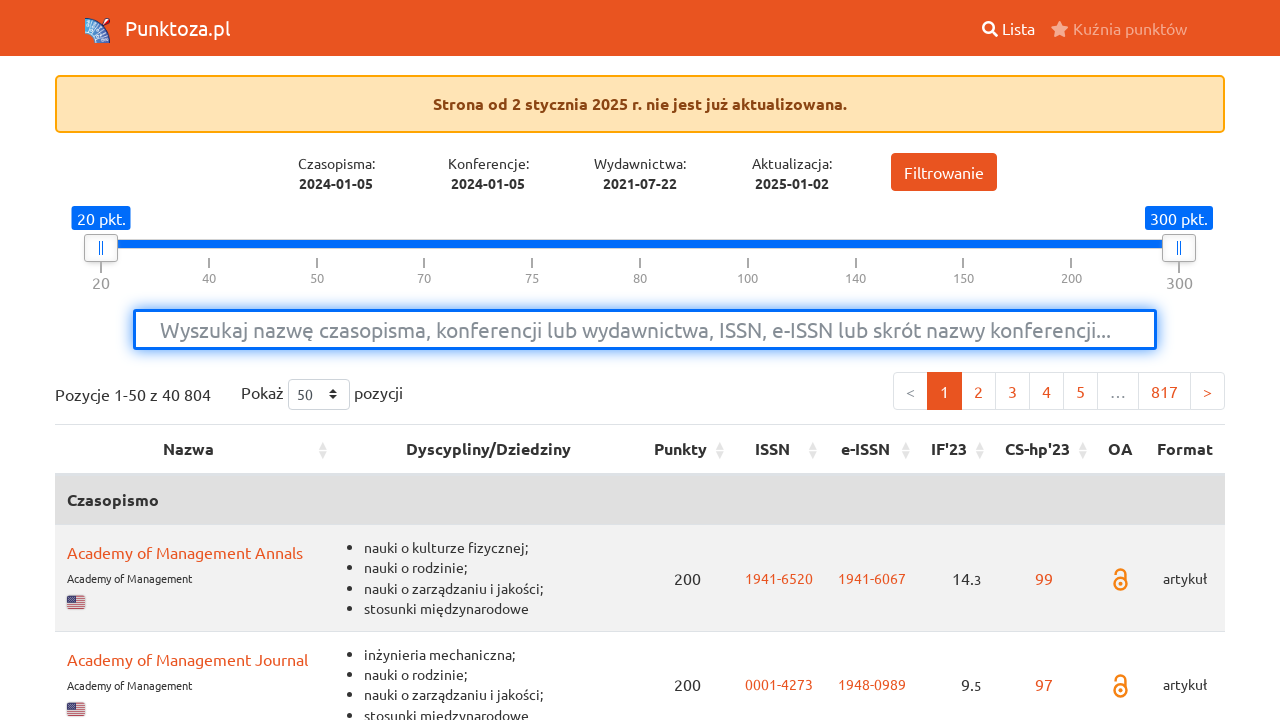

Clicked pagination next button to go to page 2 at (1208, 391) on li.paginate_button.page-item.next a[data-dt-idx='8']
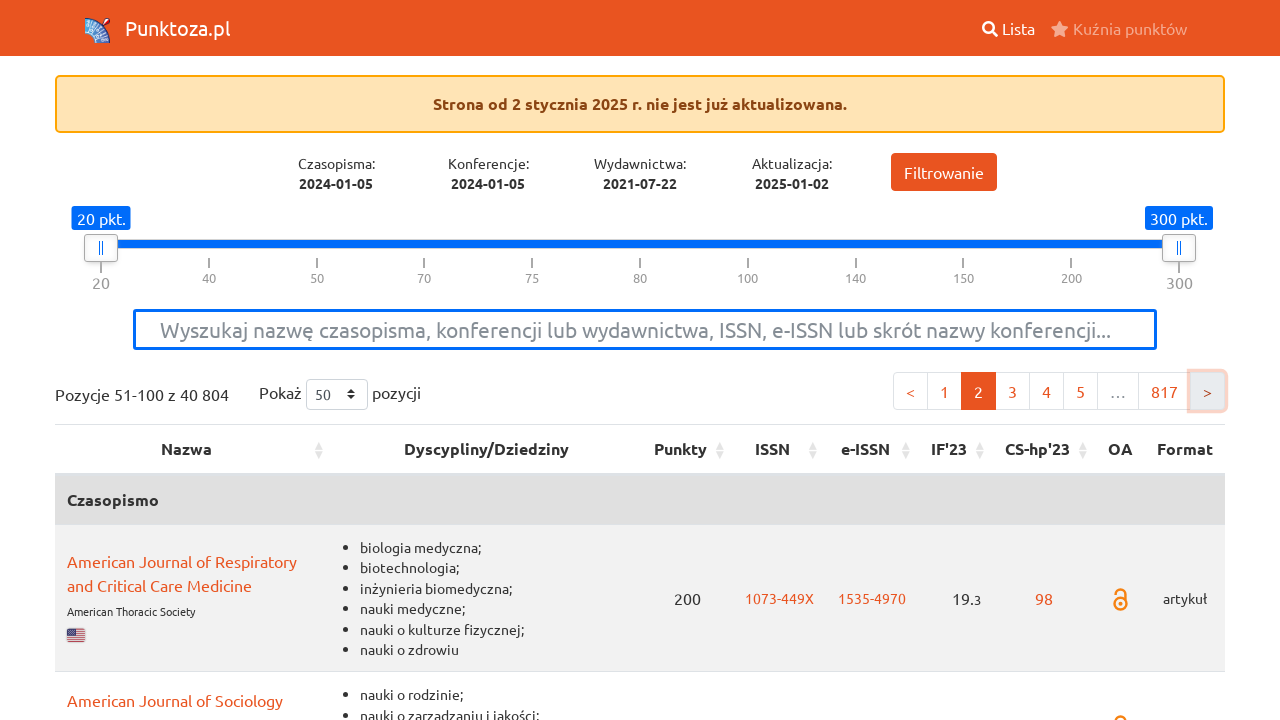

Waited for table to update with page 2 content
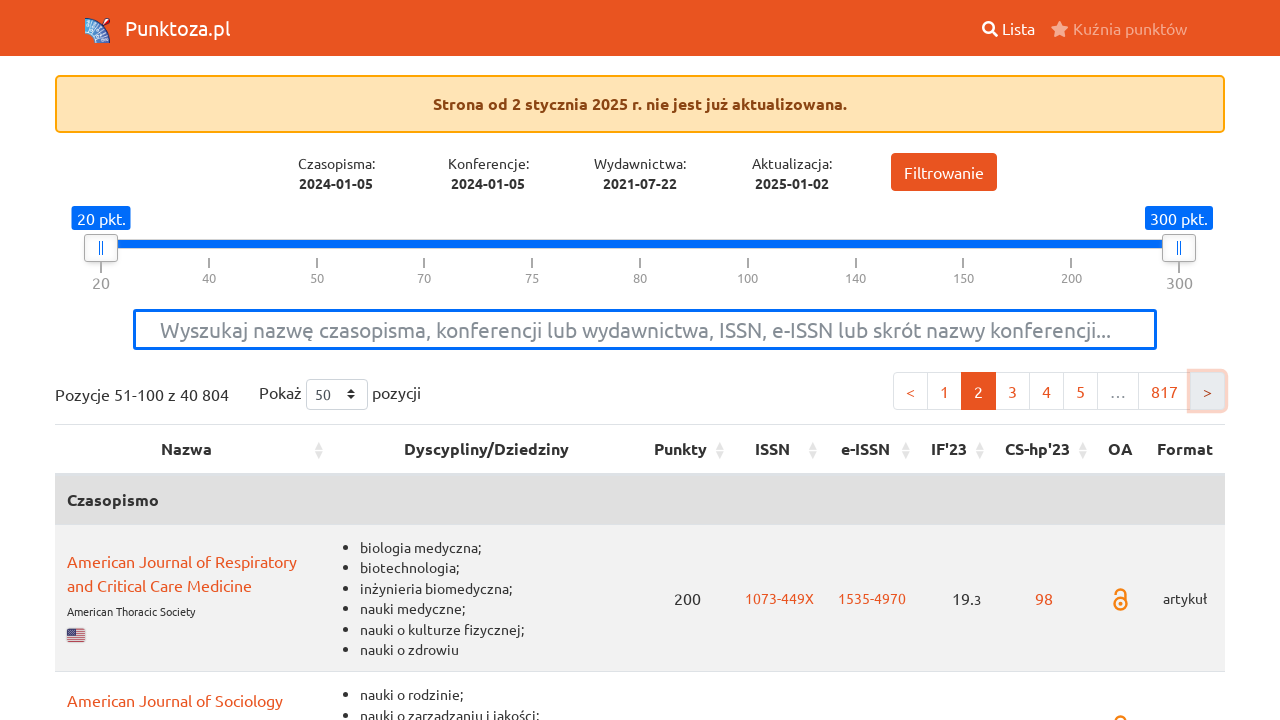

Clicked pagination next button to go to page 3 at (1208, 391) on li.paginate_button.page-item.next a[data-dt-idx='8']
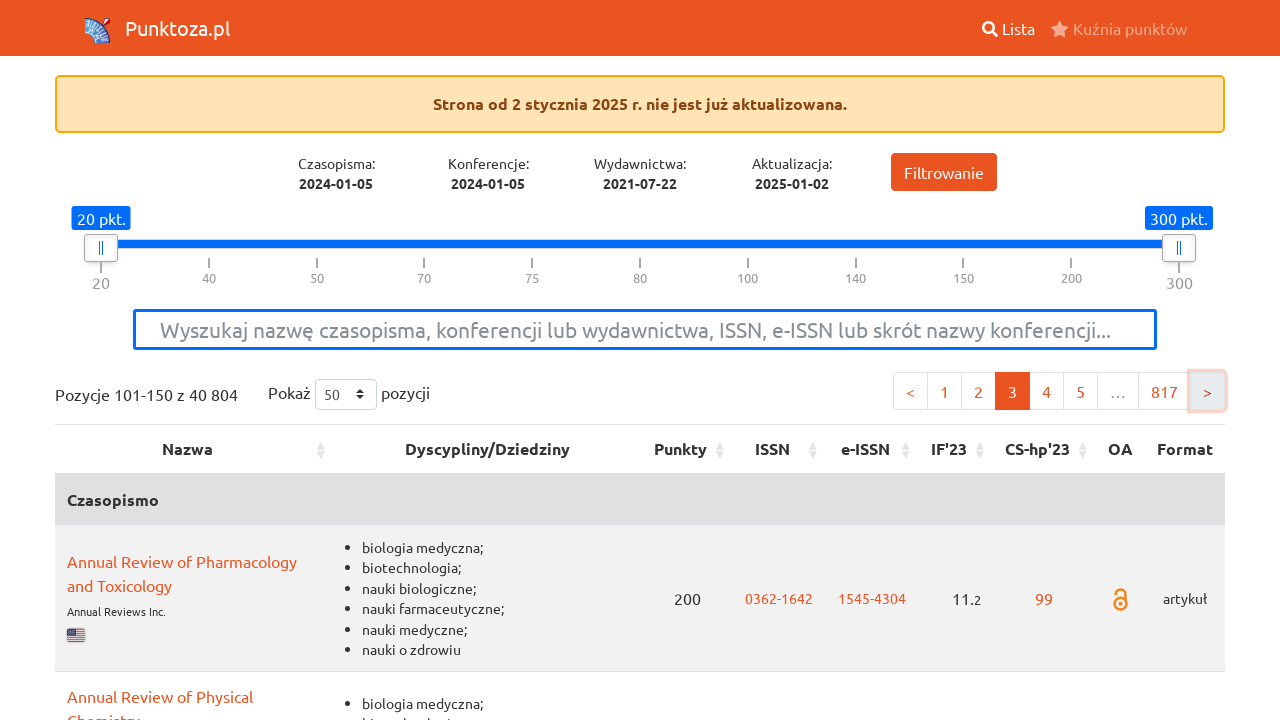

Waited for table to update with page 3 content
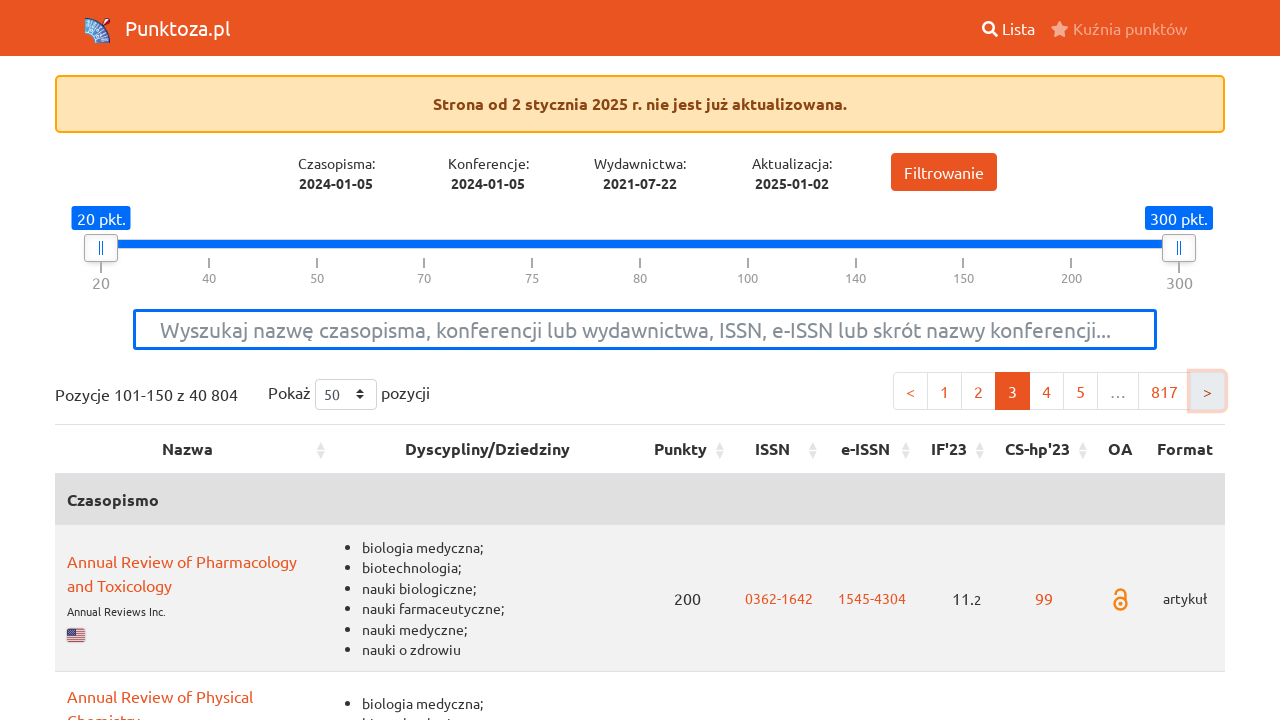

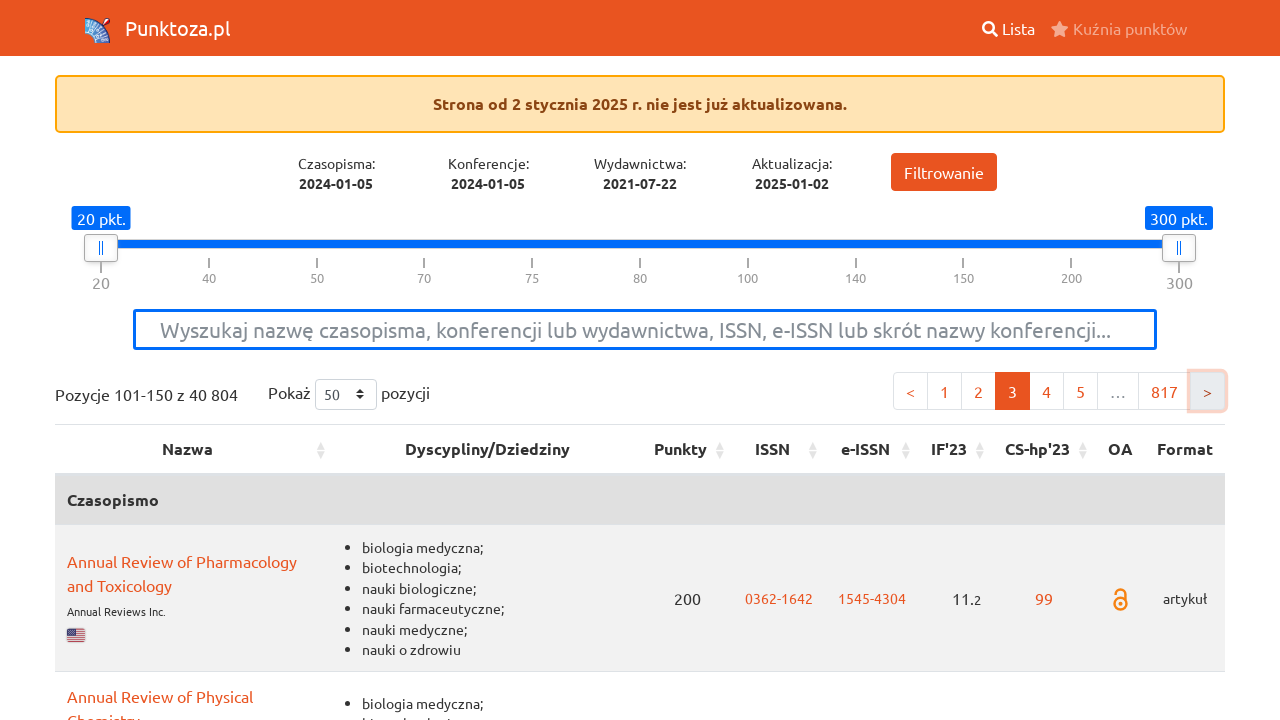